Tests sorting table 2's Due column using semantic class selectors instead of positional pseudo-classes

Starting URL: http://the-internet.herokuapp.com/tables

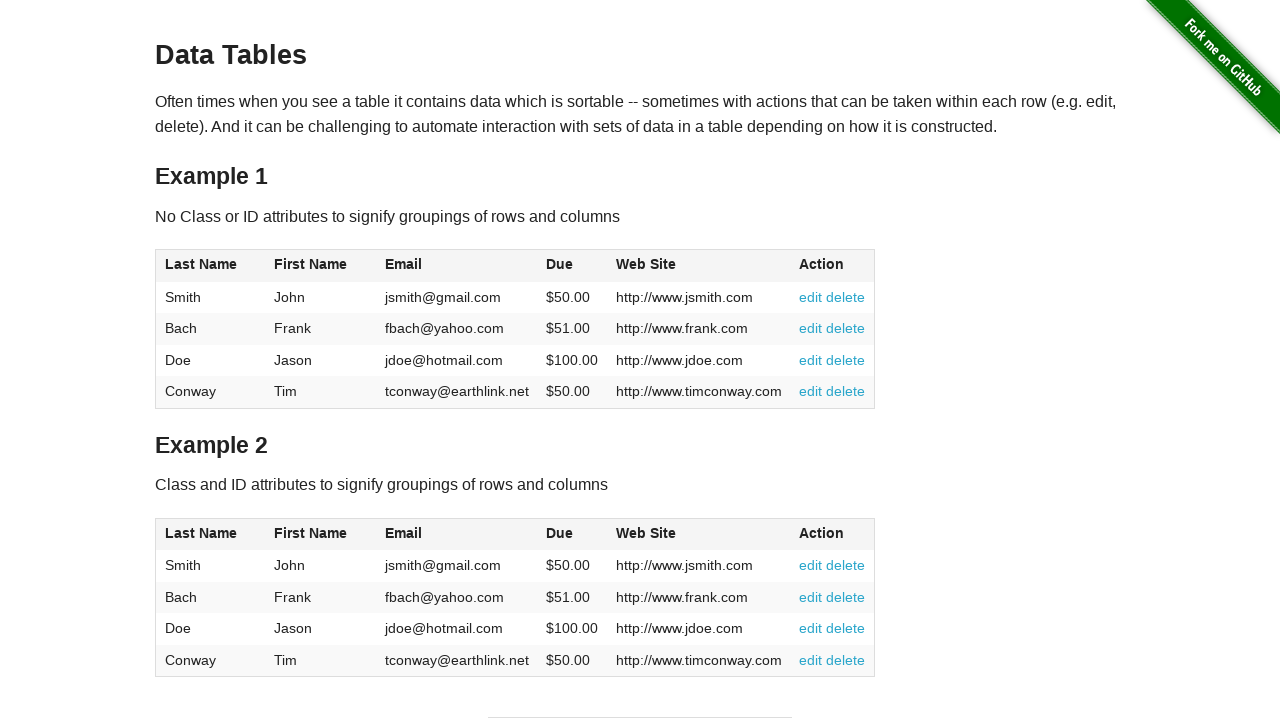

Clicked the Dues column header in table 2 to sort at (560, 533) on #table2 thead .dues
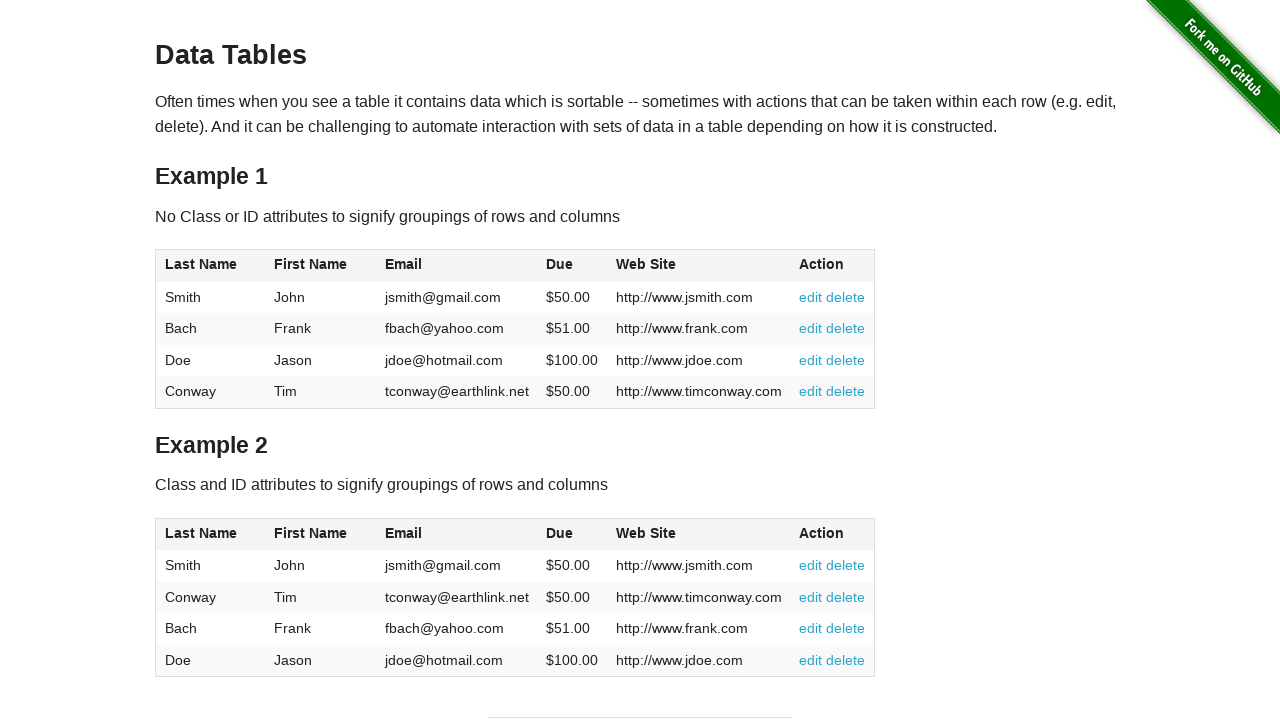

Table 2 updated after sorting by Dues column
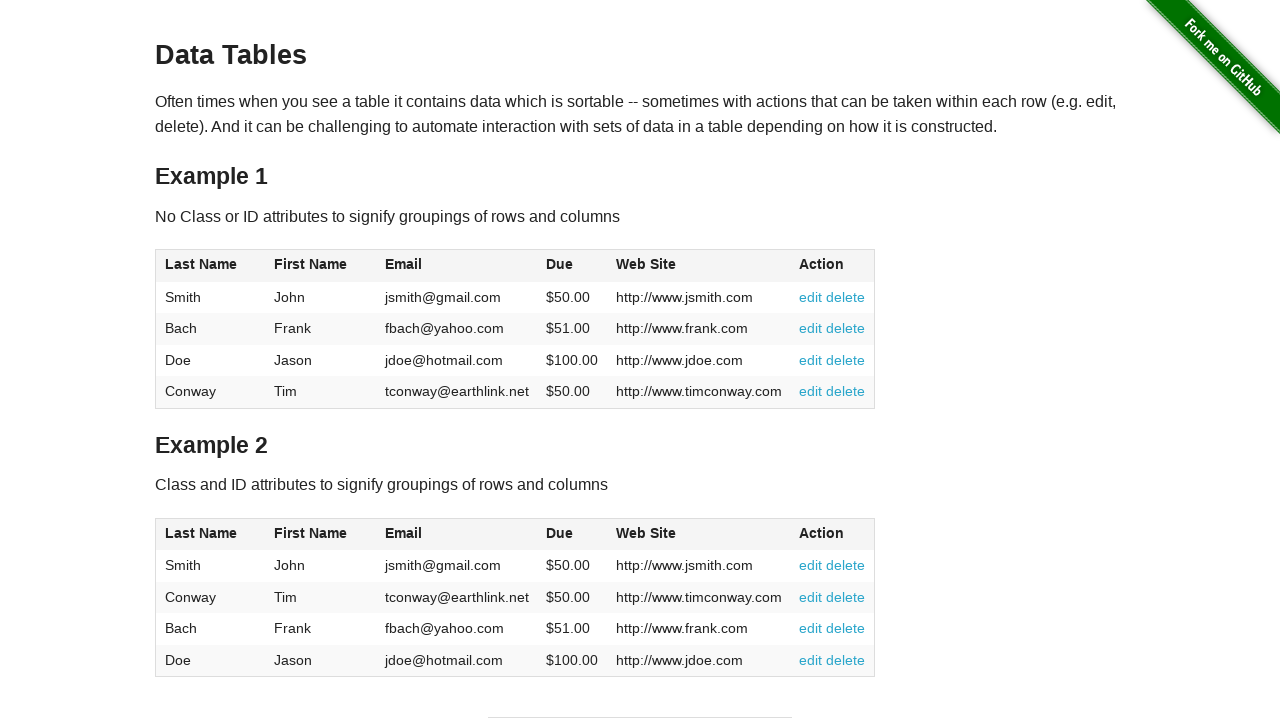

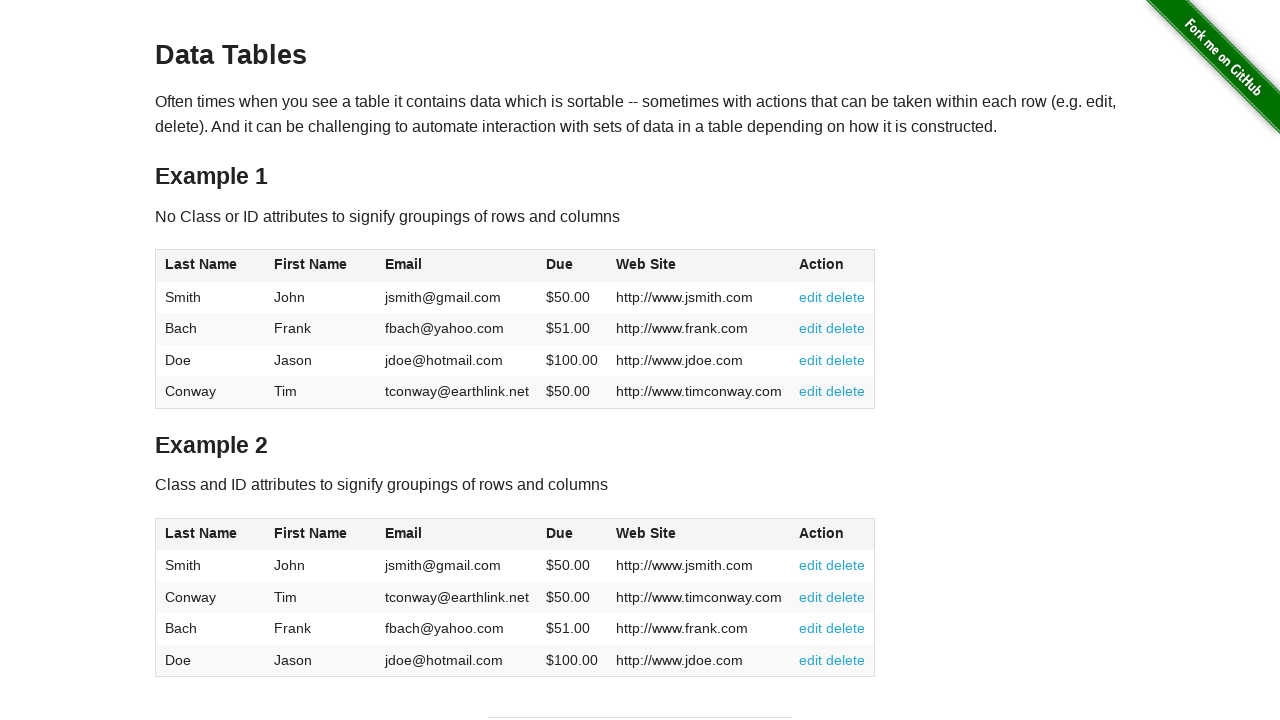